Selects "Angola" from the country dropdown menu

Starting URL: https://www.globalsqa.com/demo-site/select-dropdown-menu/

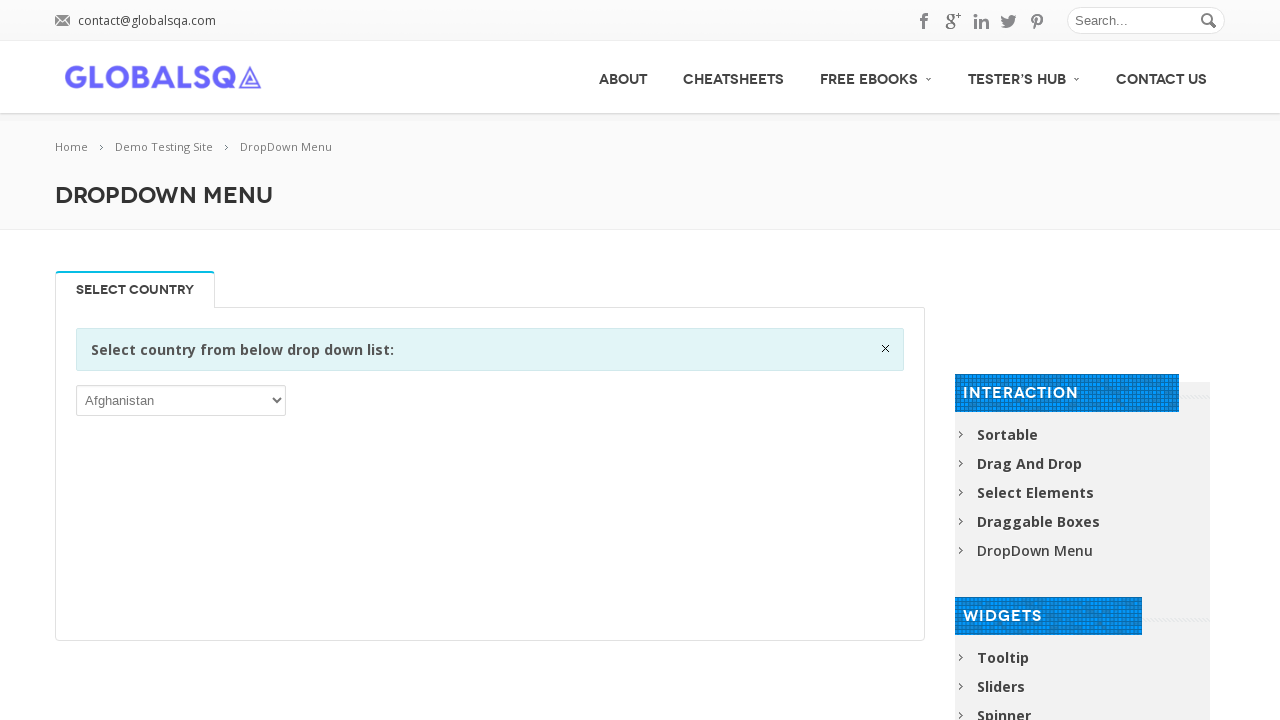

Located the country dropdown element
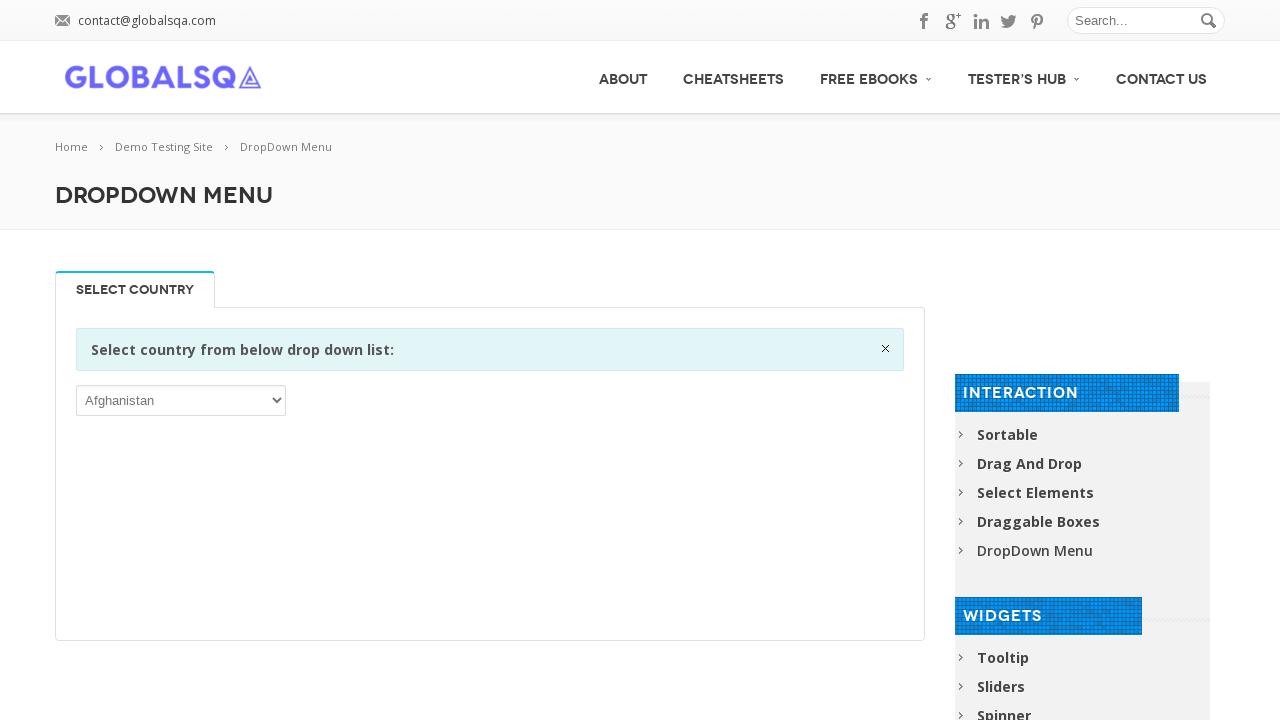

Waited for dropdown to be visible
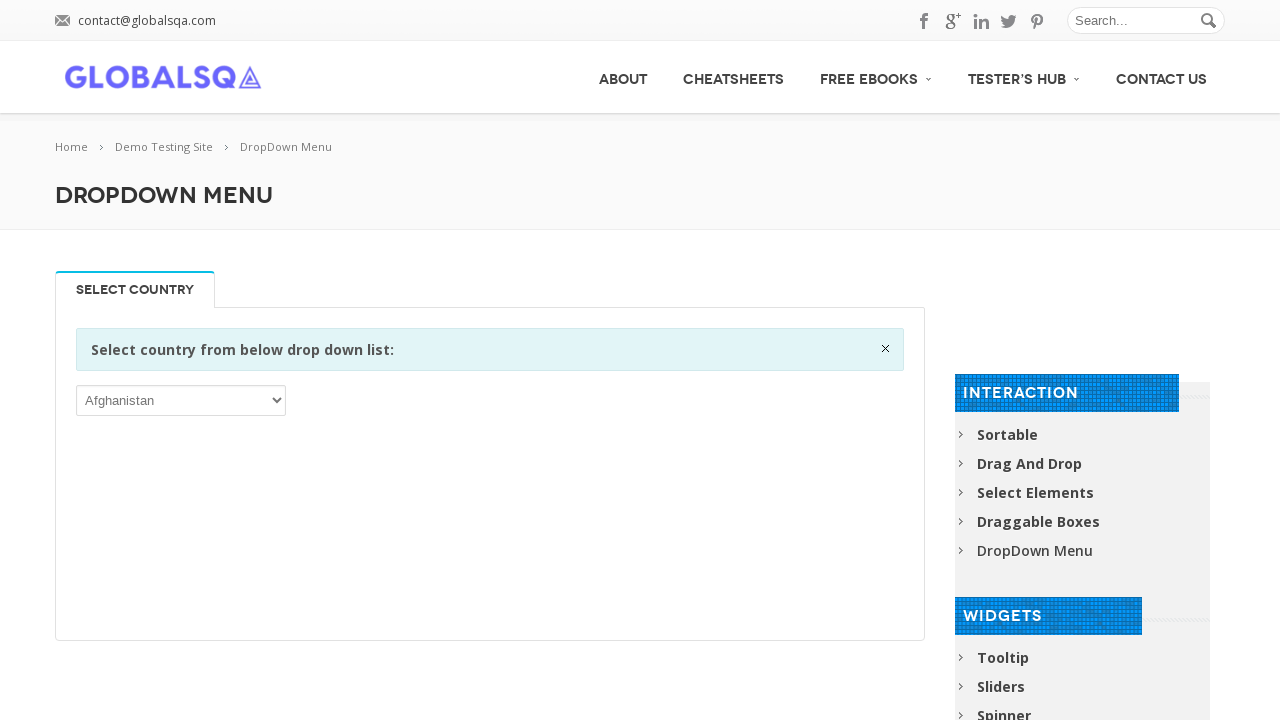

Selected 'Angola' from the country dropdown menu on xpath=//div[@class='single_tab_div resp-tab-content resp-tab-content-active']//p
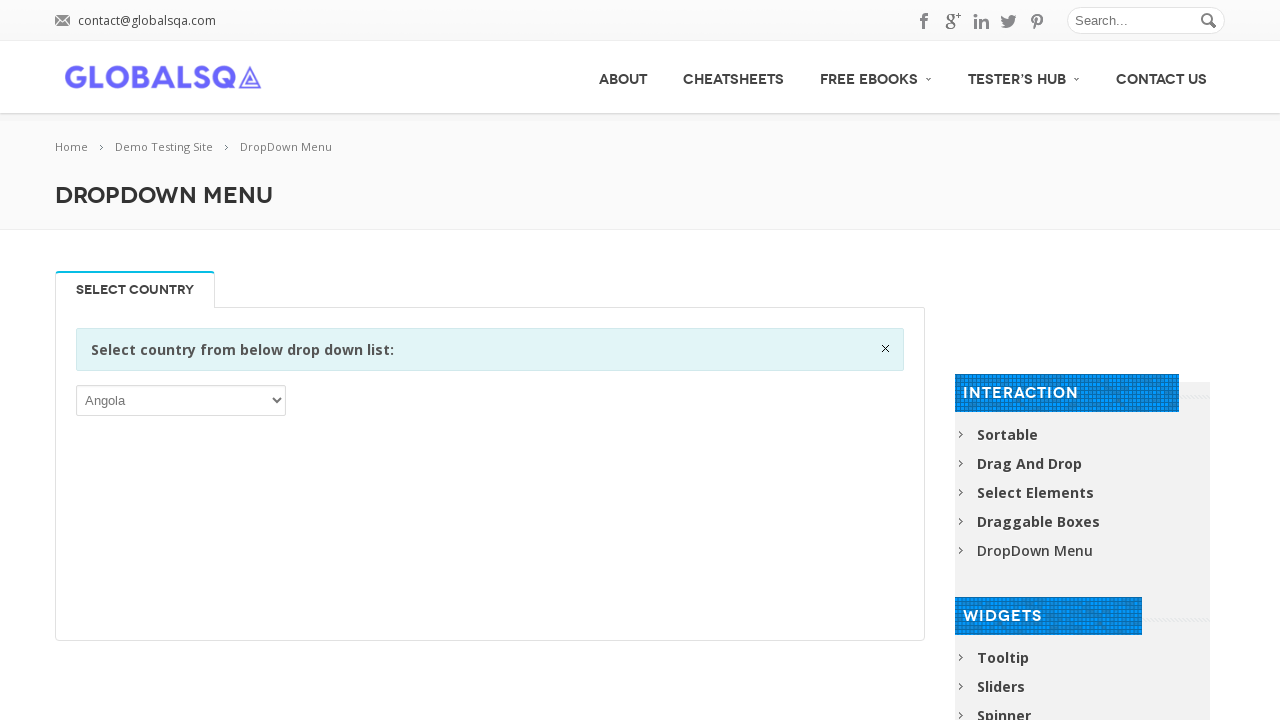

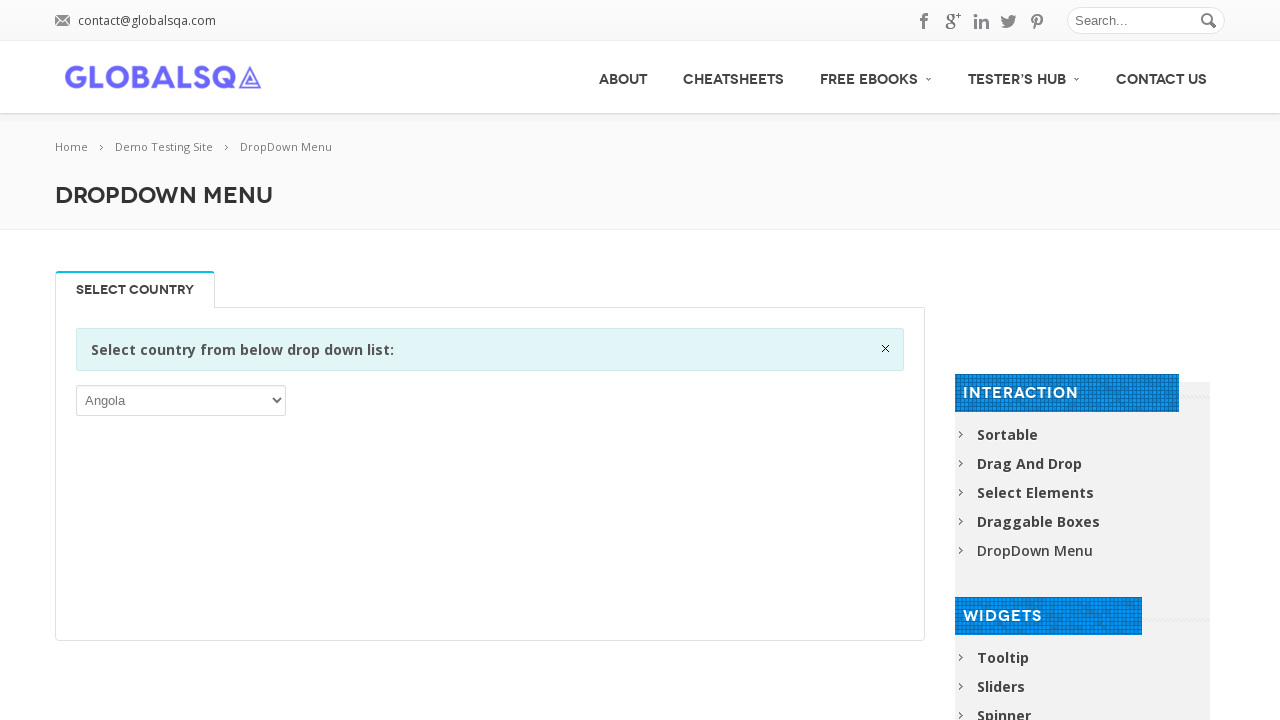